Tests sending a SPACE key press to a specific input element and verifies the page displays the correct key that was pressed.

Starting URL: http://the-internet.herokuapp.com/key_presses

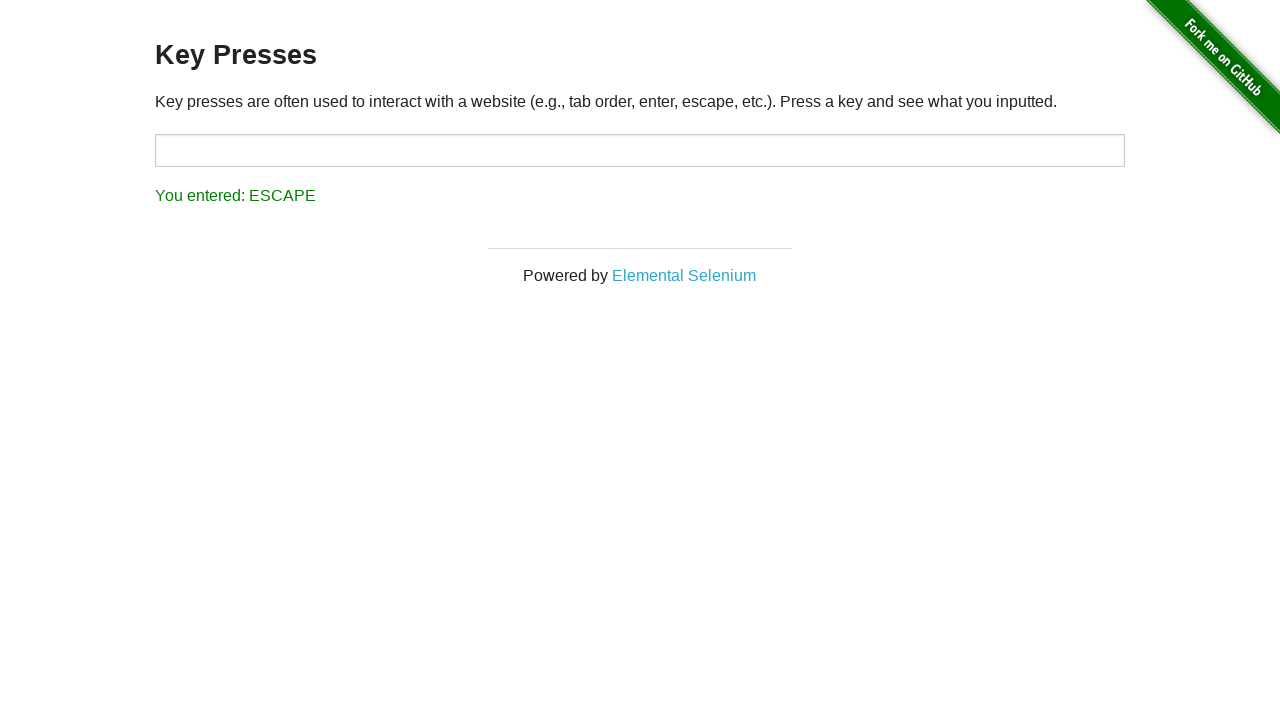

Pressed SPACE key on target input element on #target
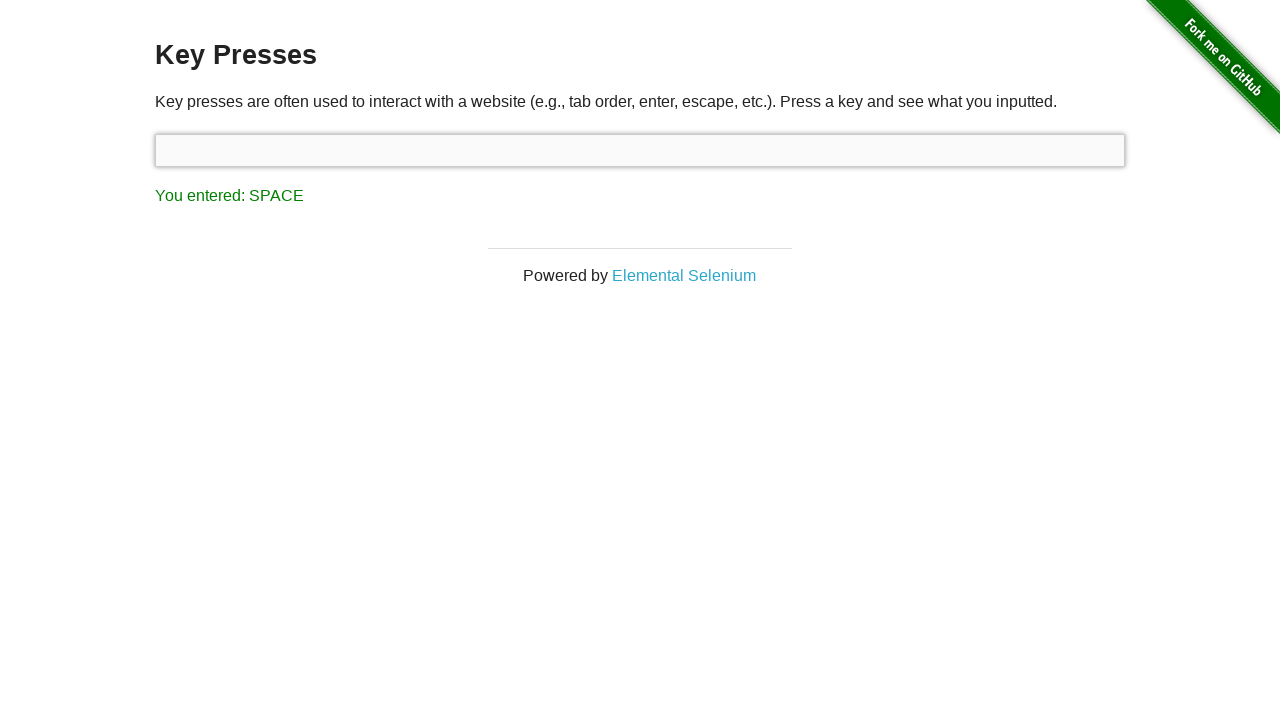

Result element loaded on page
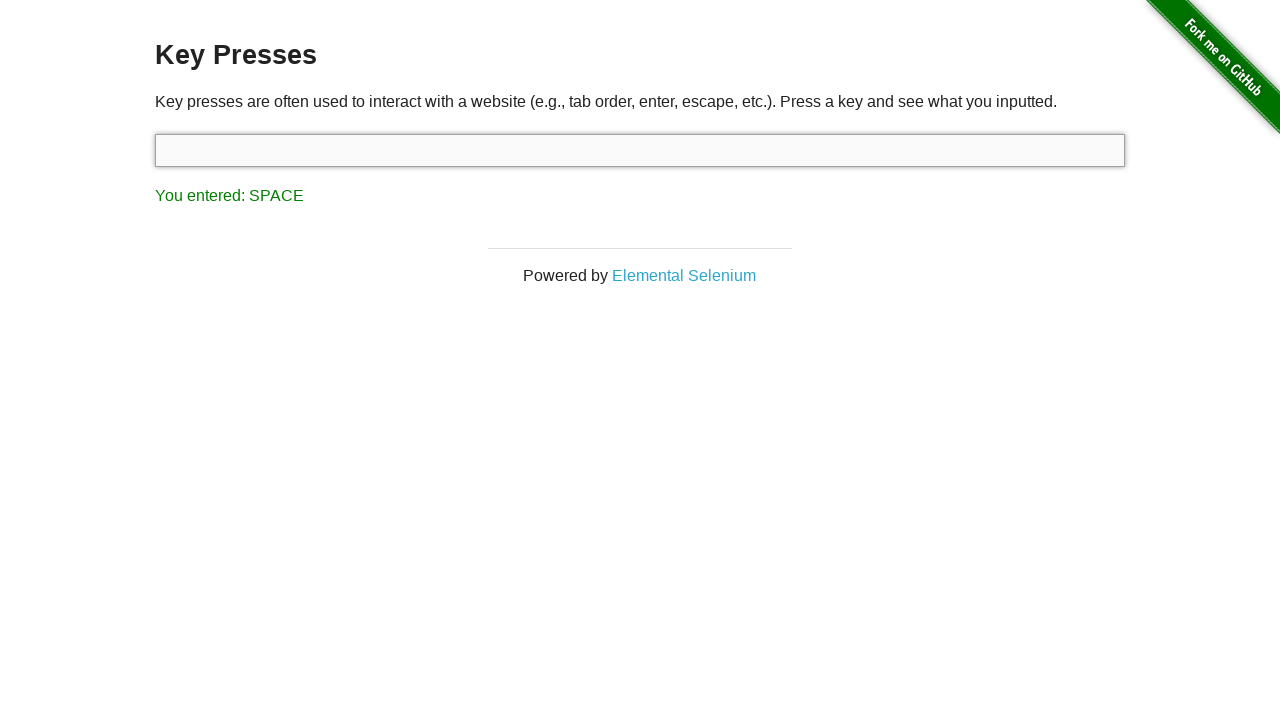

Retrieved result text content
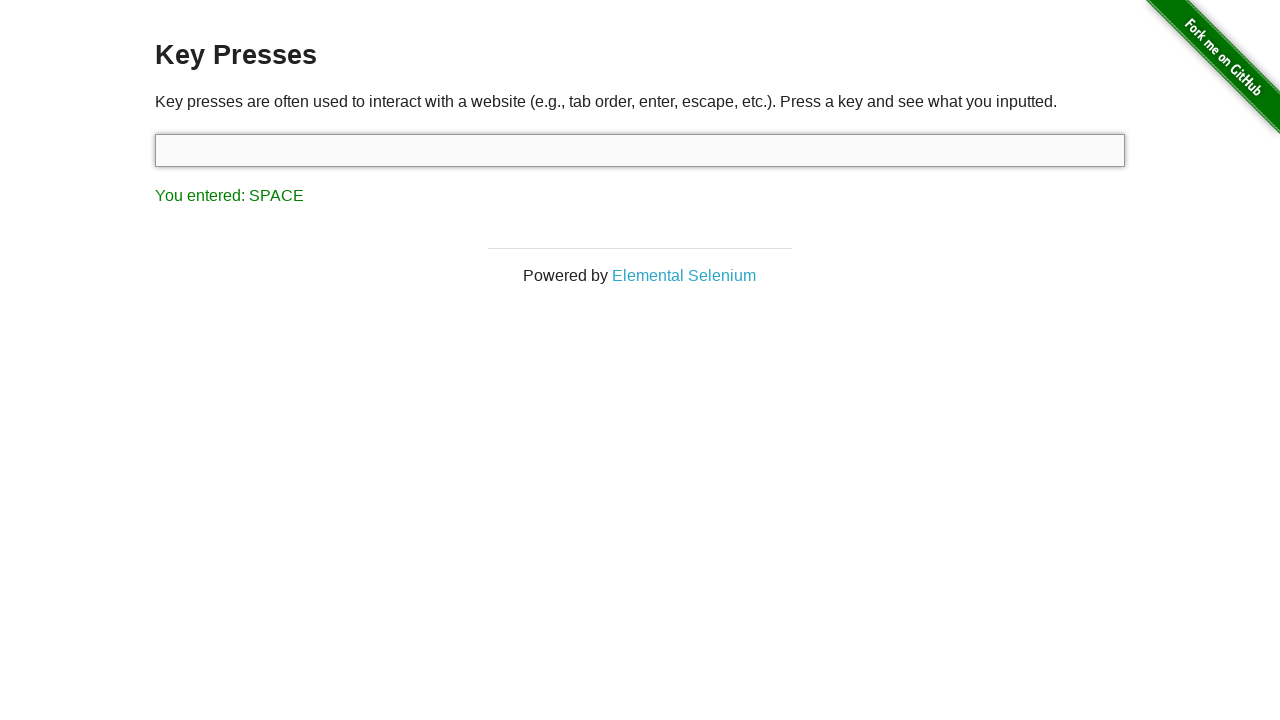

Verified page displays 'You entered: SPACE' - assertion passed
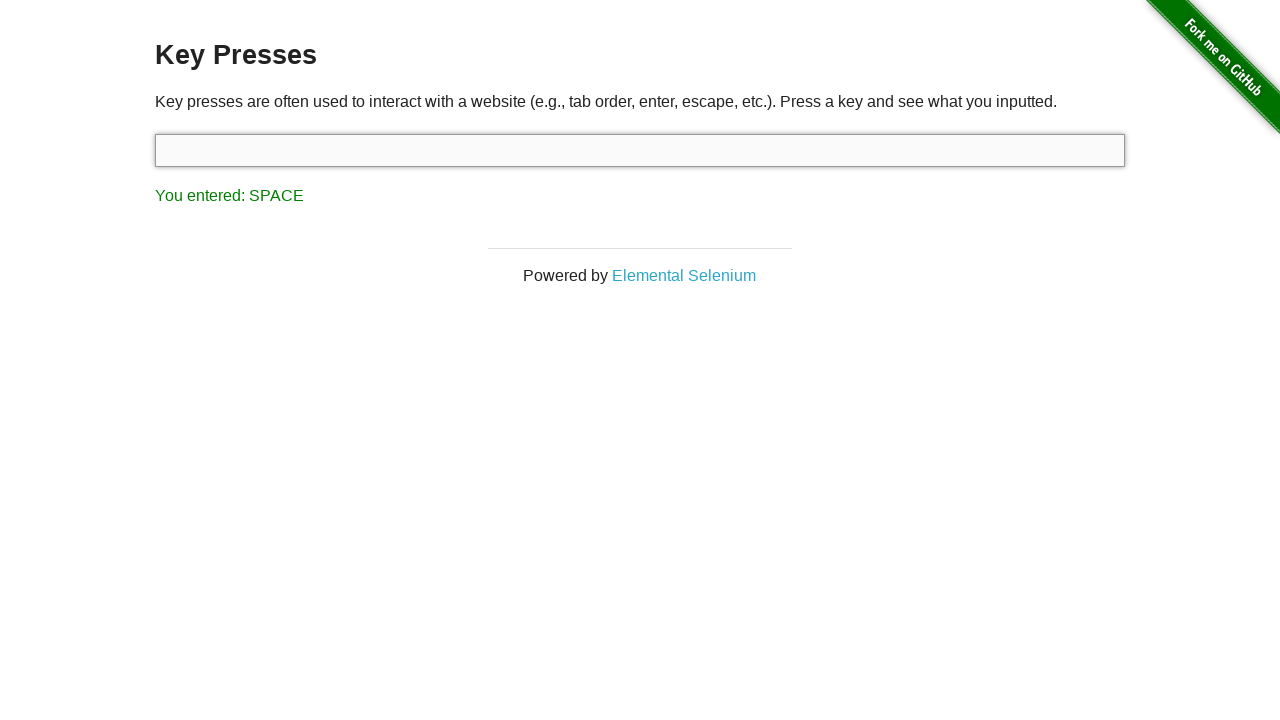

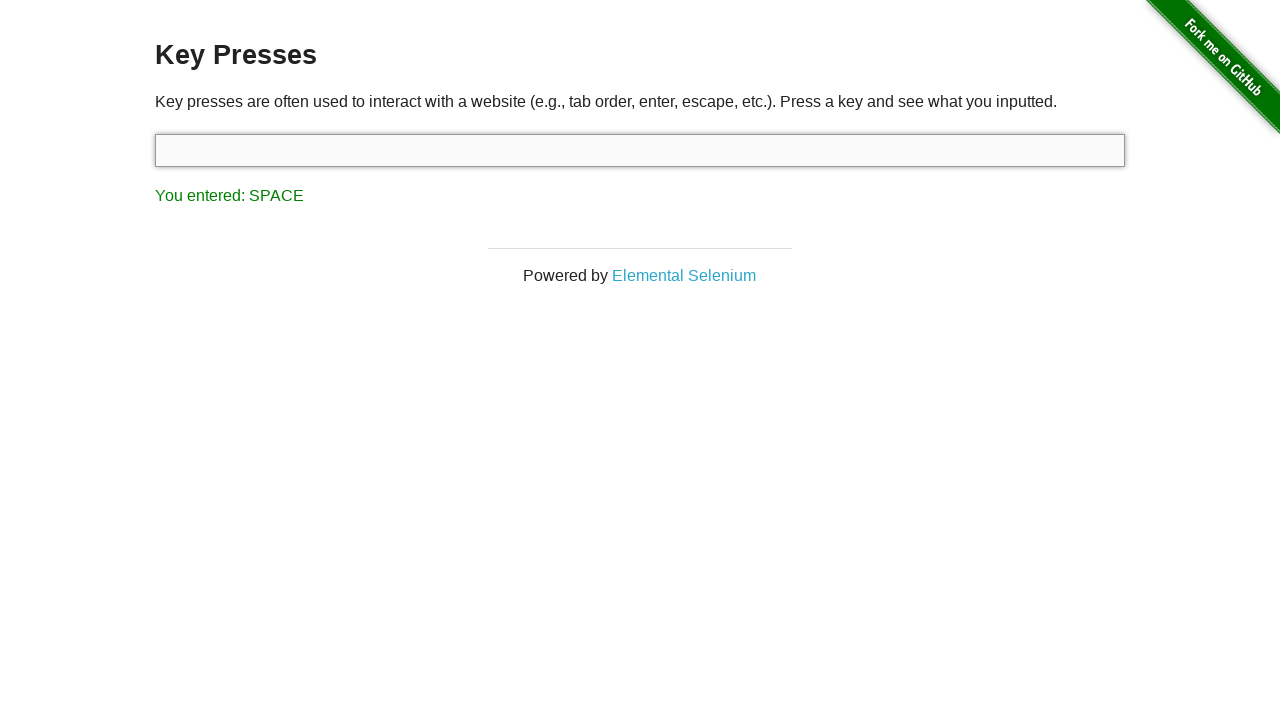